Tests an e-commerce flow by searching for products, adding a specific item to cart, and proceeding through checkout

Starting URL: https://rahulshettyacademy.com/seleniumPractise/#/

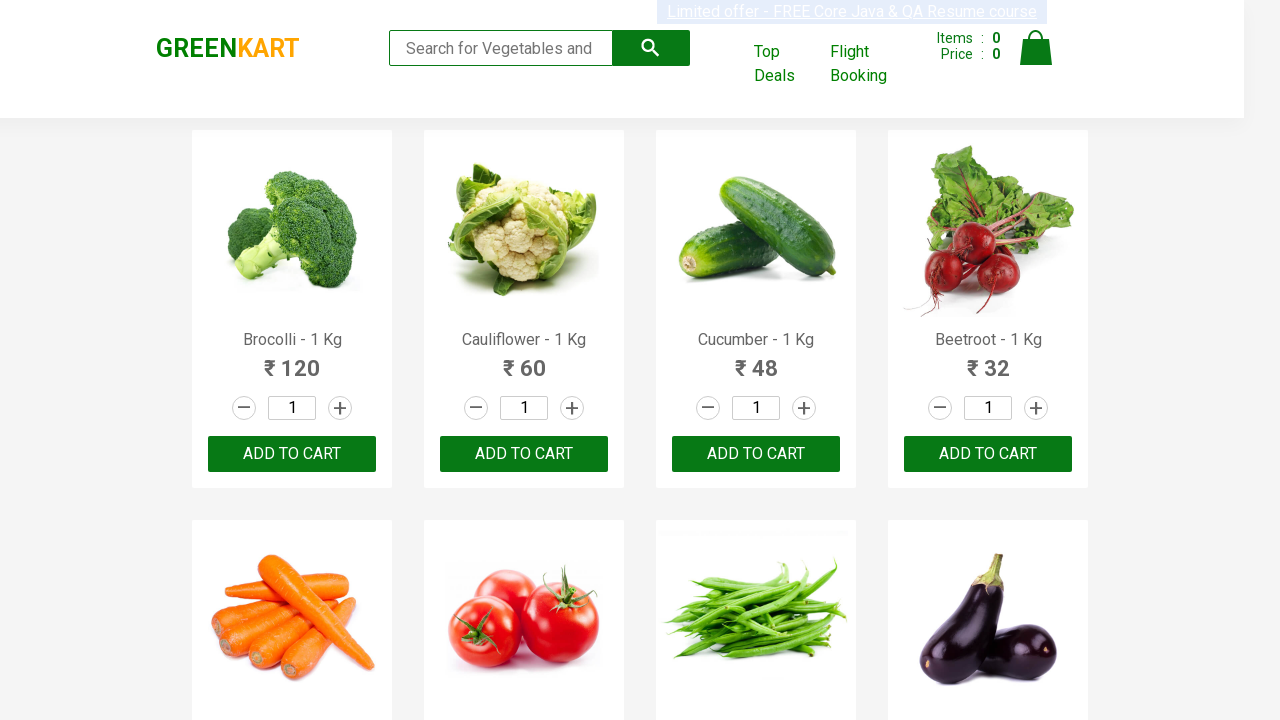

Filled search field with 'ca' to search for products on .search-keyword
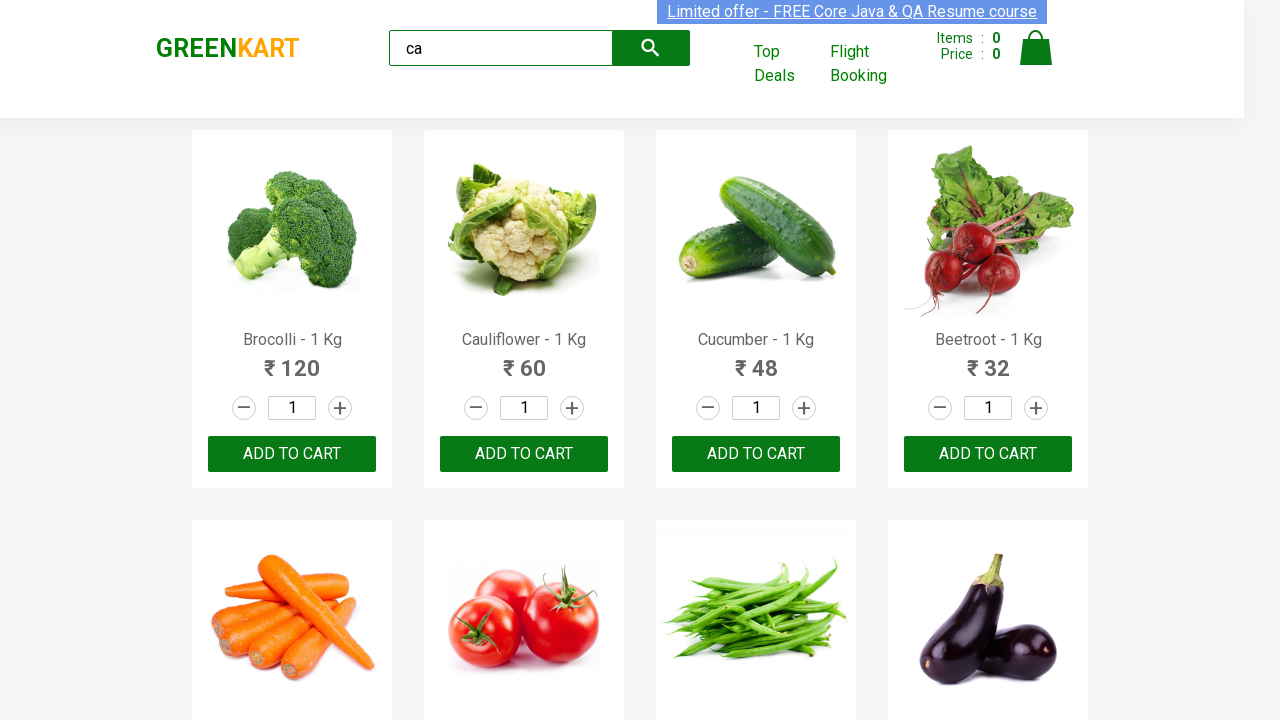

Waited for products to load after search
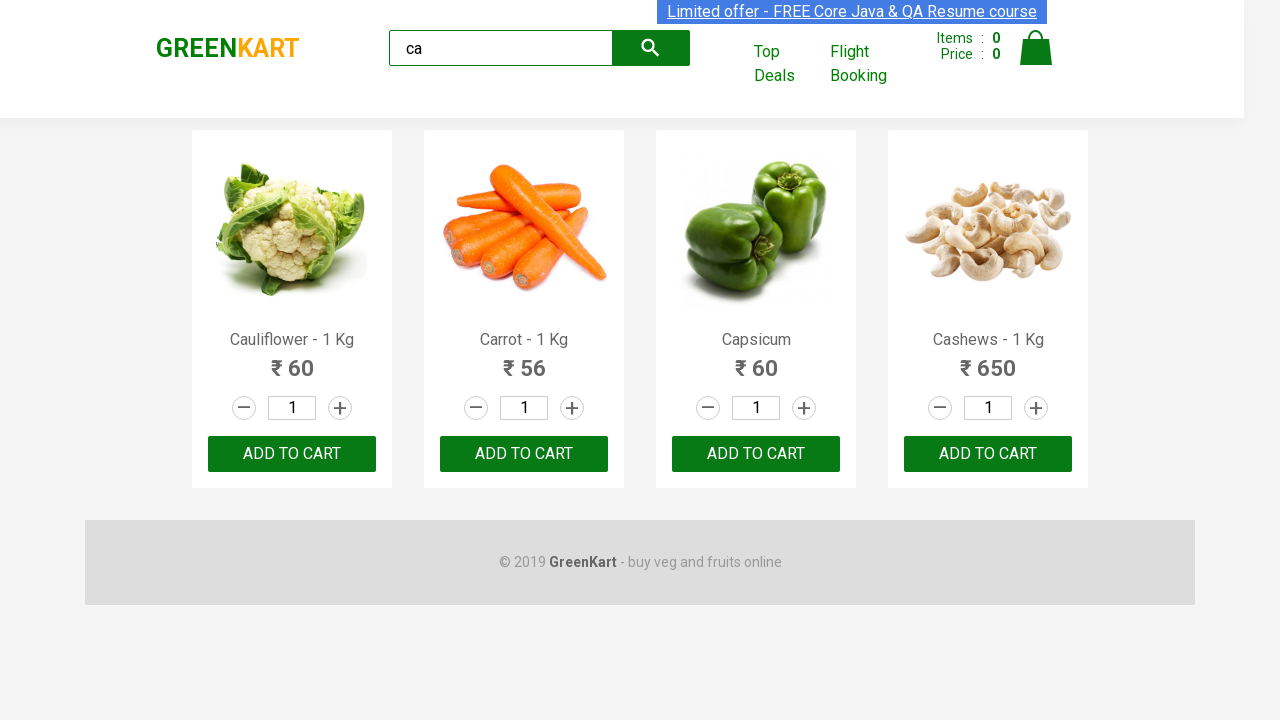

Located all product elements on the page
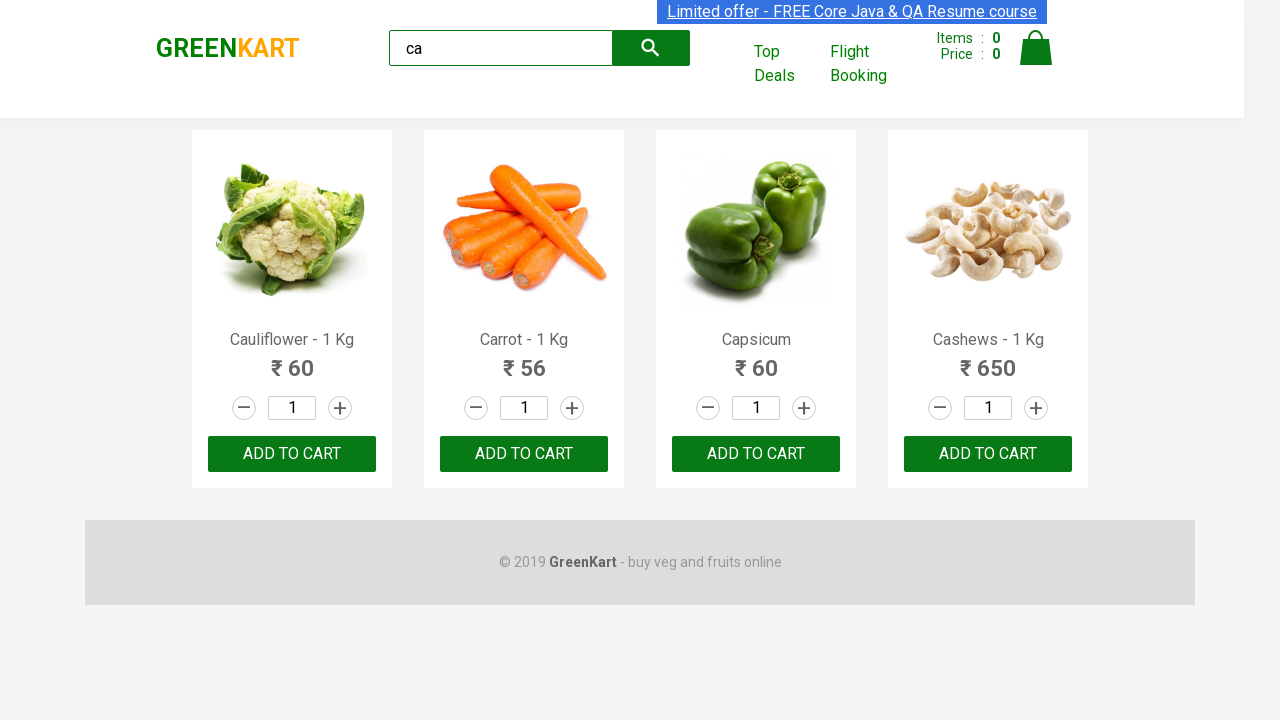

Found Cashews product and clicked 'Add to cart' button at (988, 454) on .products .product >> nth=3 >> button
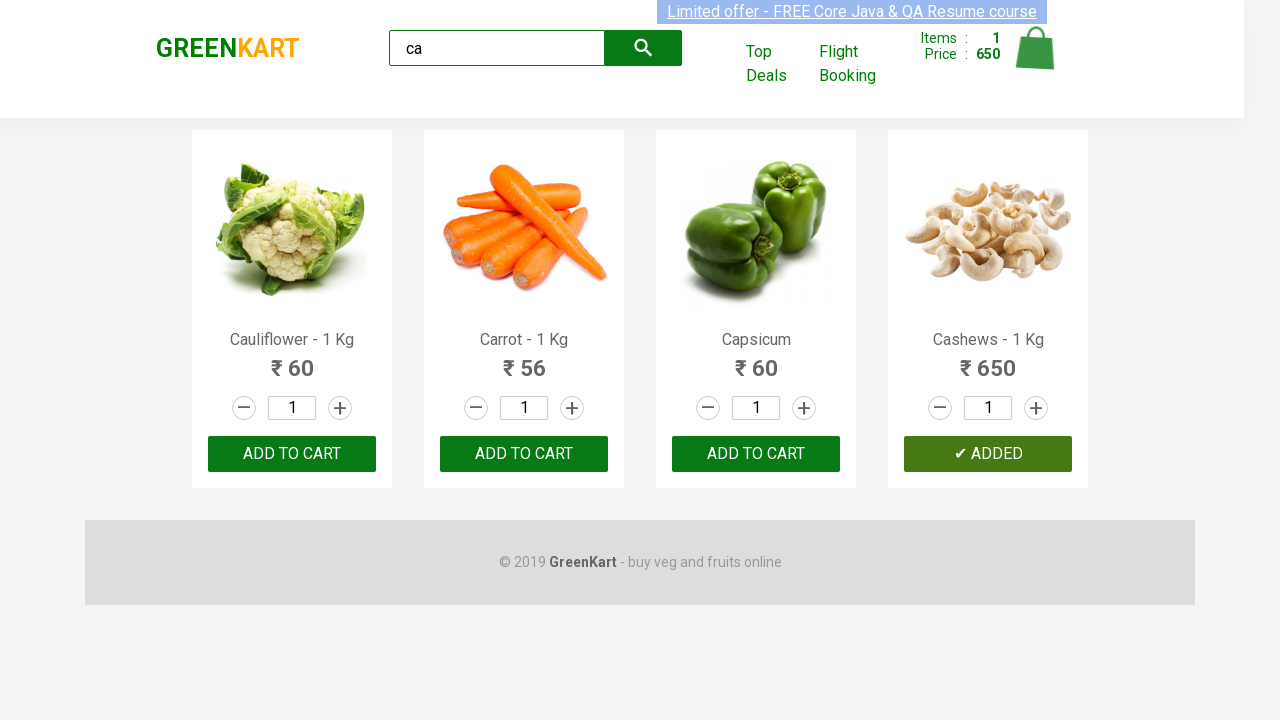

Clicked on cart icon to view shopping cart at (1036, 48) on .cart-icon > img
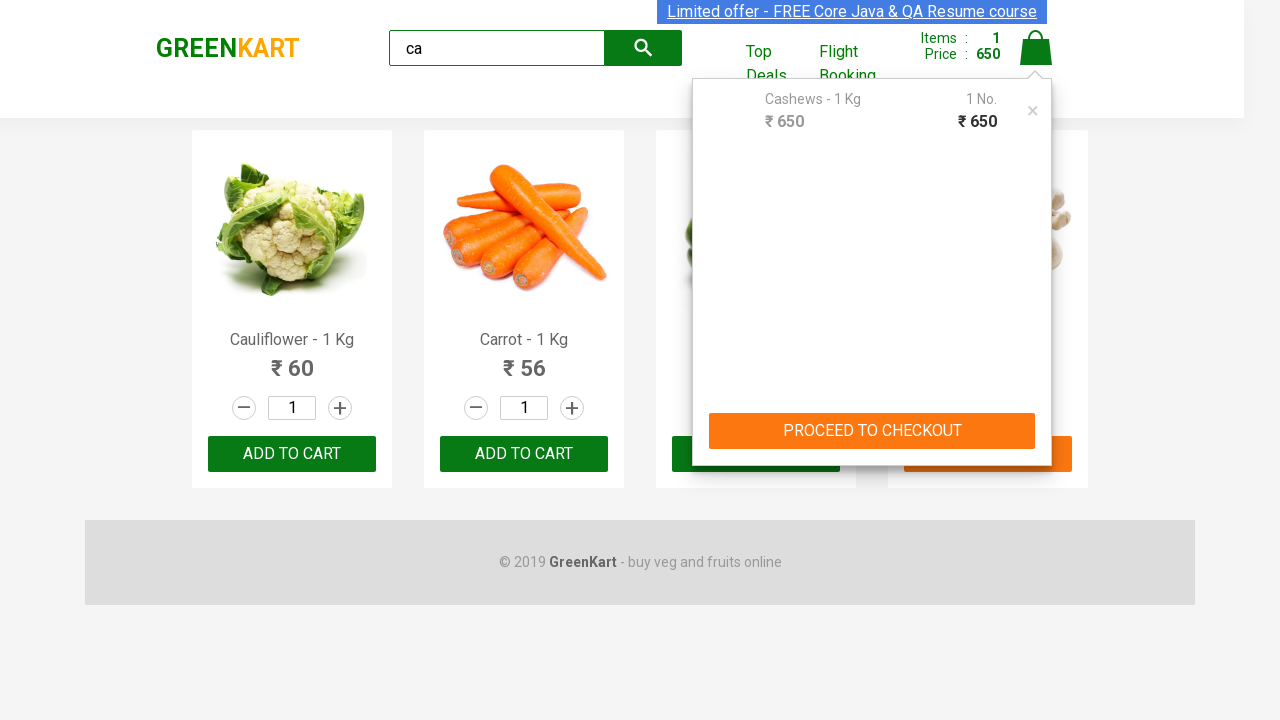

Clicked 'PROCEED TO CHECKOUT' button to continue to checkout at (872, 431) on internal:text="PROCEED TO CHECKOUT"i
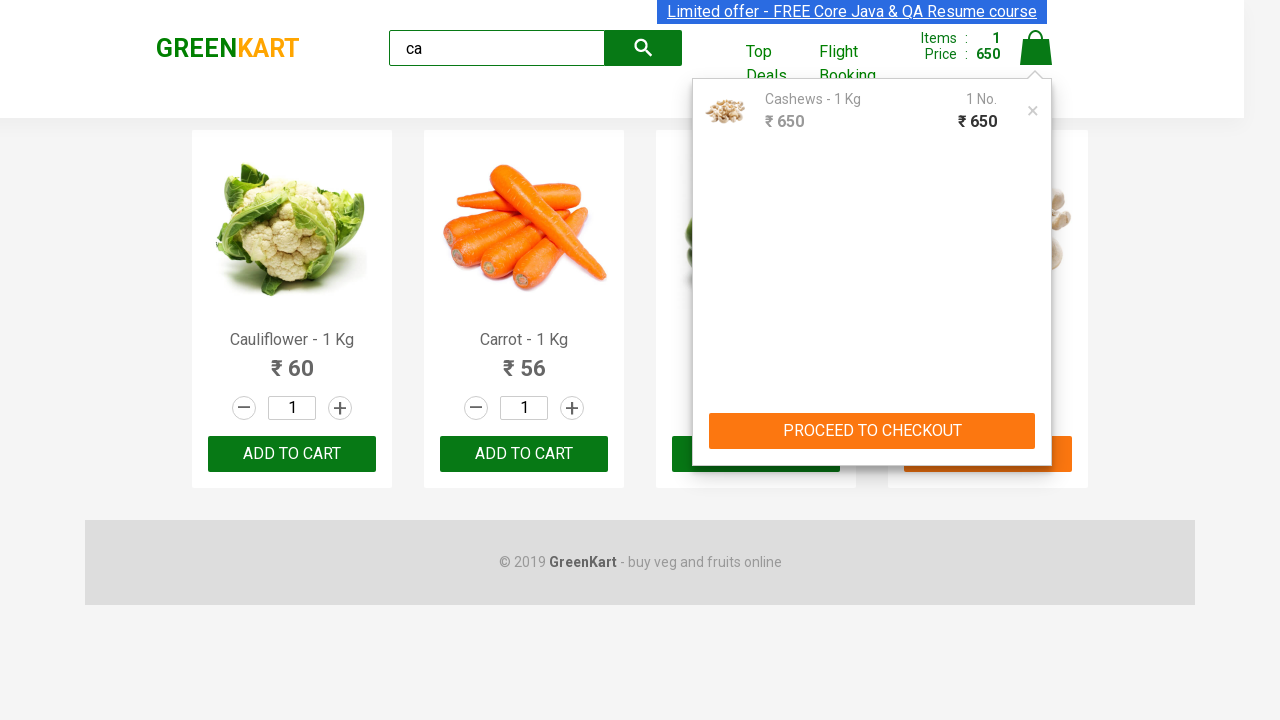

Clicked 'Place Order' button to complete the purchase at (1036, 420) on internal:text="place order"i
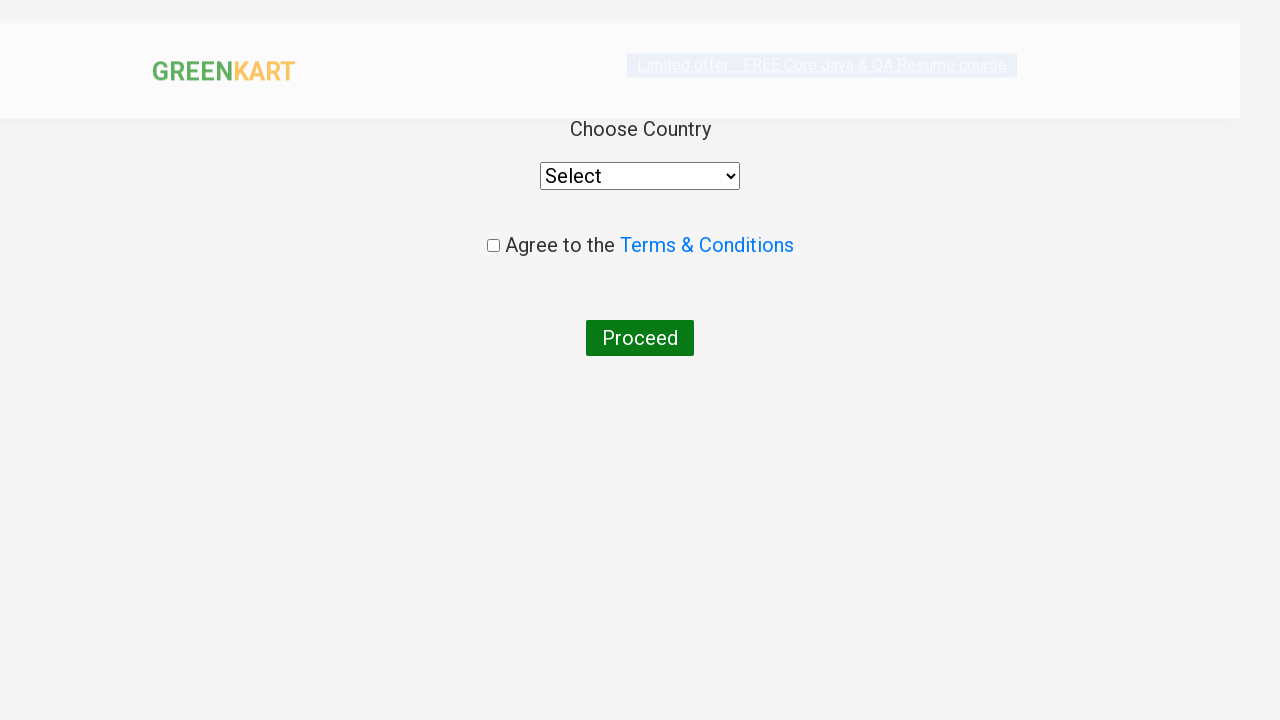

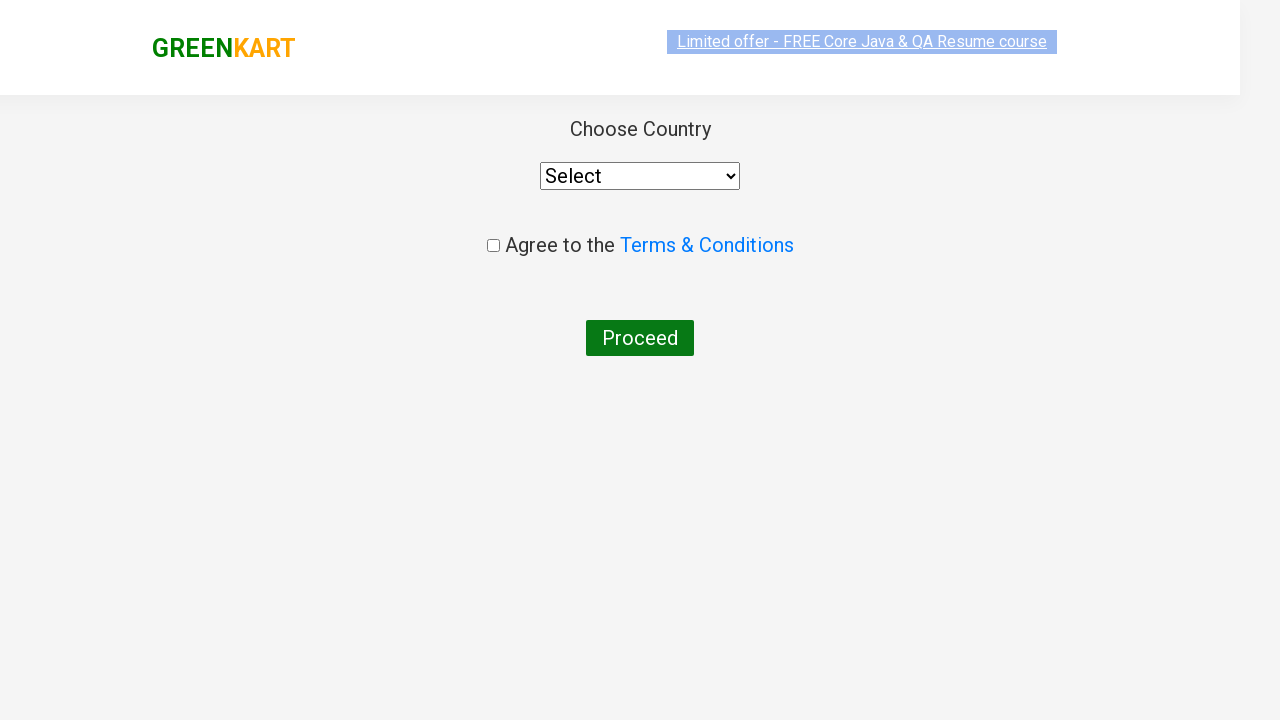